Tests the search functionality on Python.org by searching for "pycon" and verifying results are displayed

Starting URL: https://www.python.org

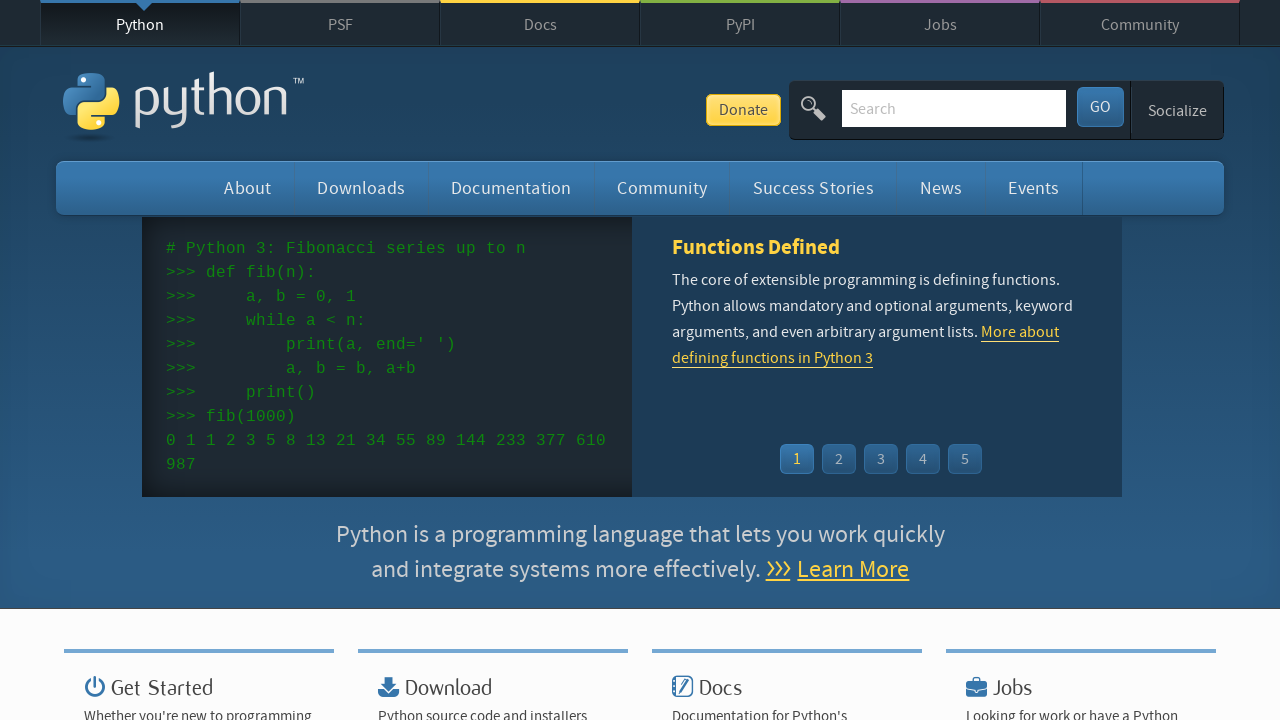

Verified page title contains 'Python'
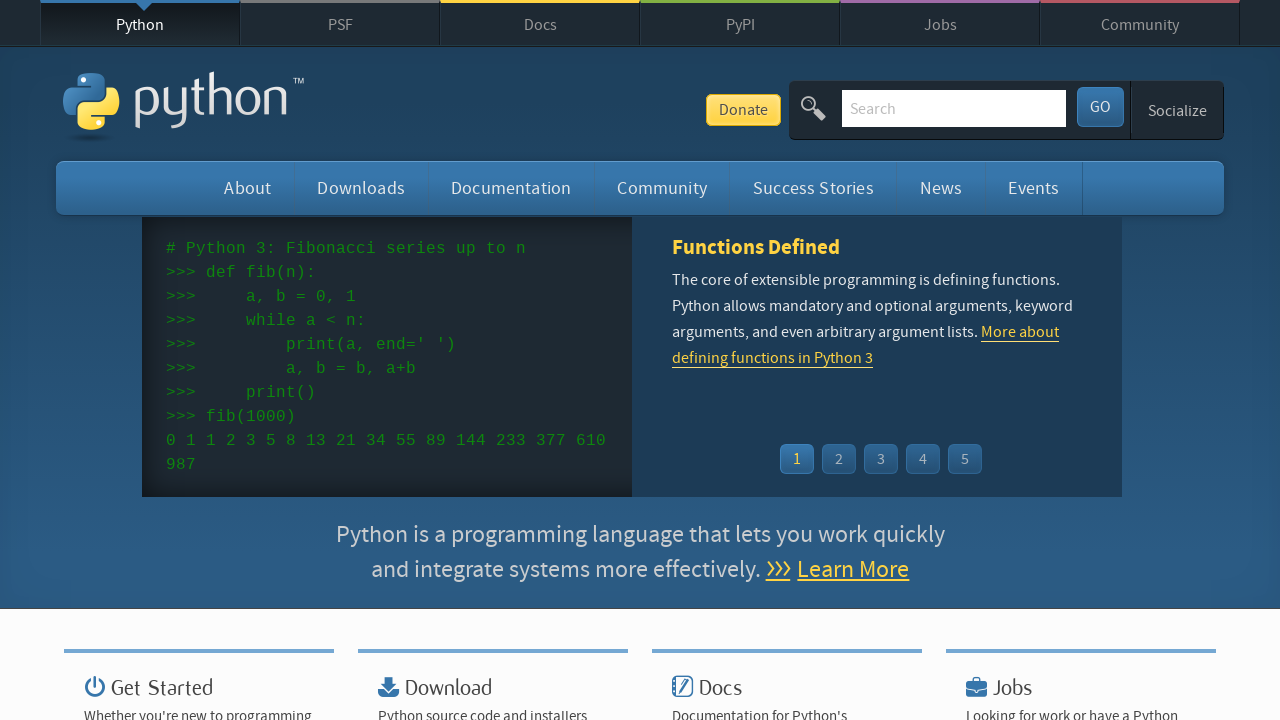

Filled search box with 'pycon' on input[name='q']
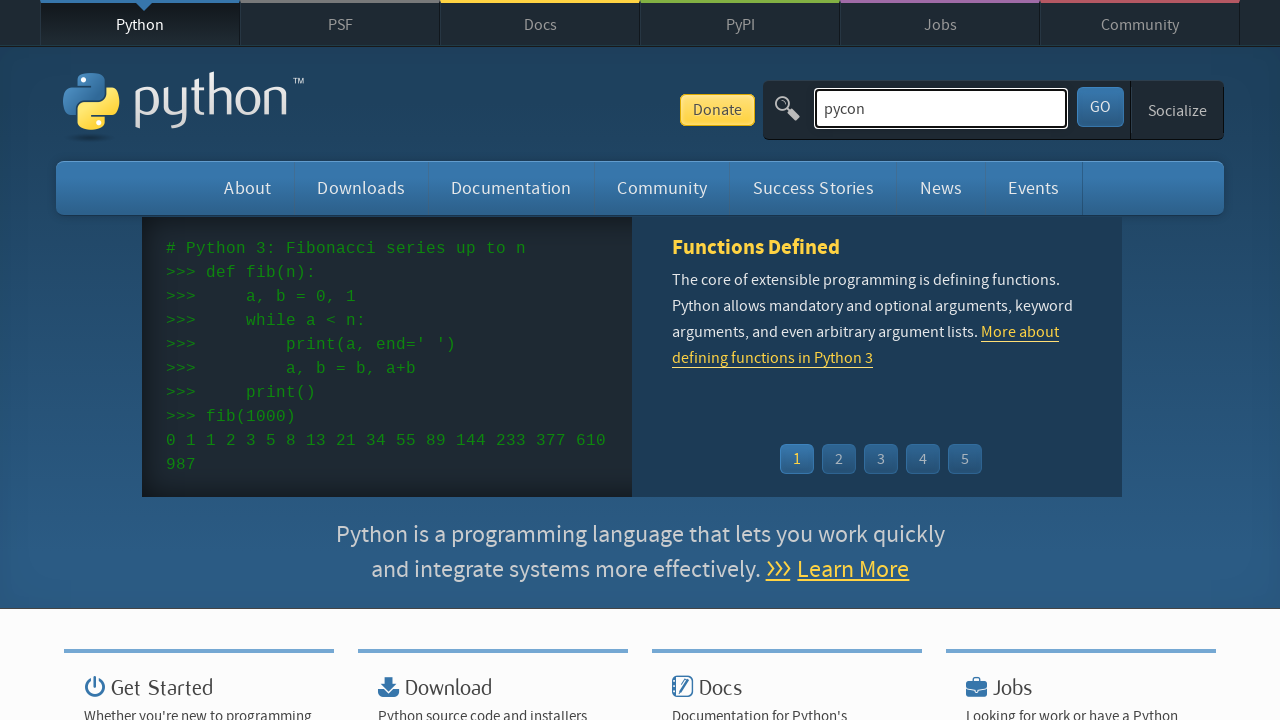

Submitted search by pressing Enter on input[name='q']
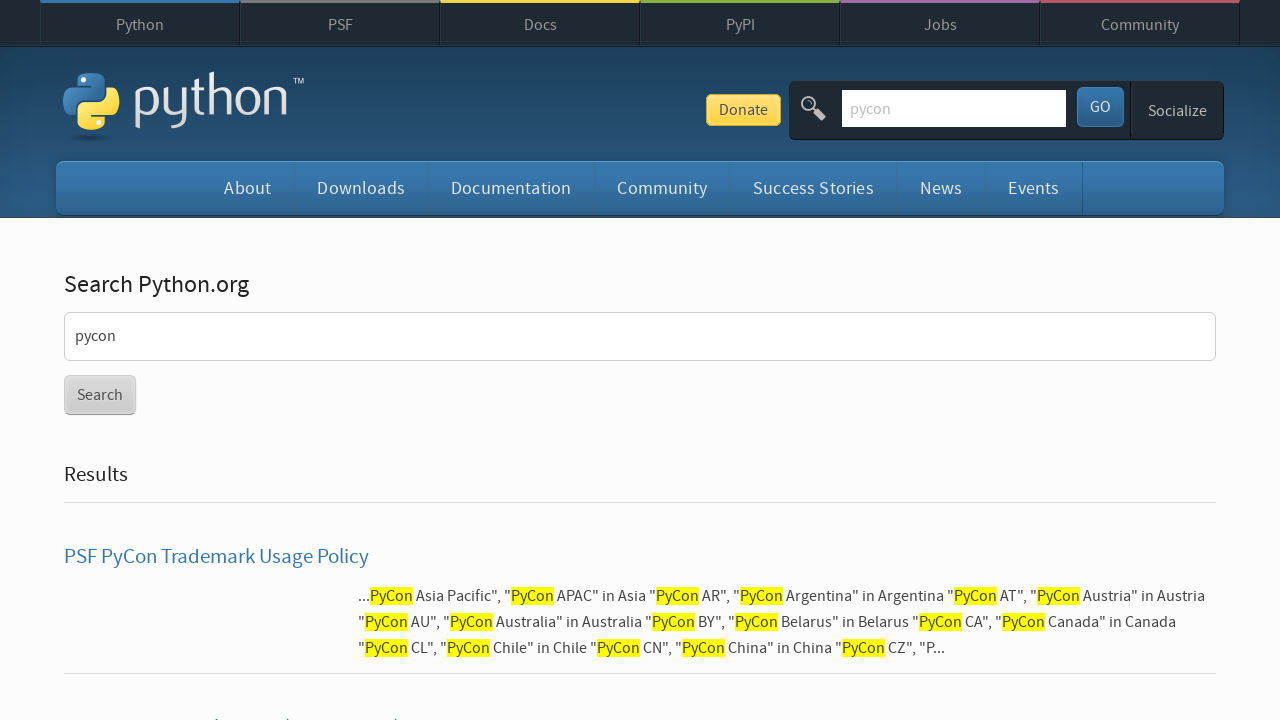

Waited for network to be idle
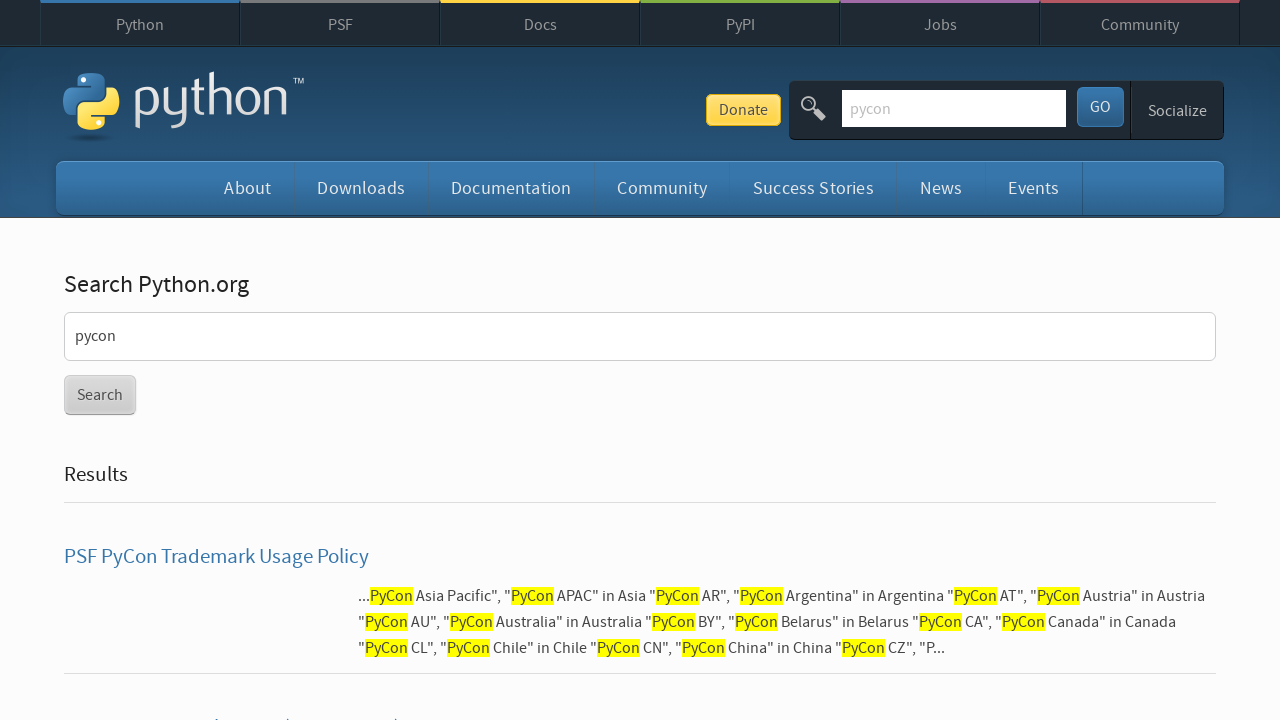

Verified search results are displayed (no 'No results found' message)
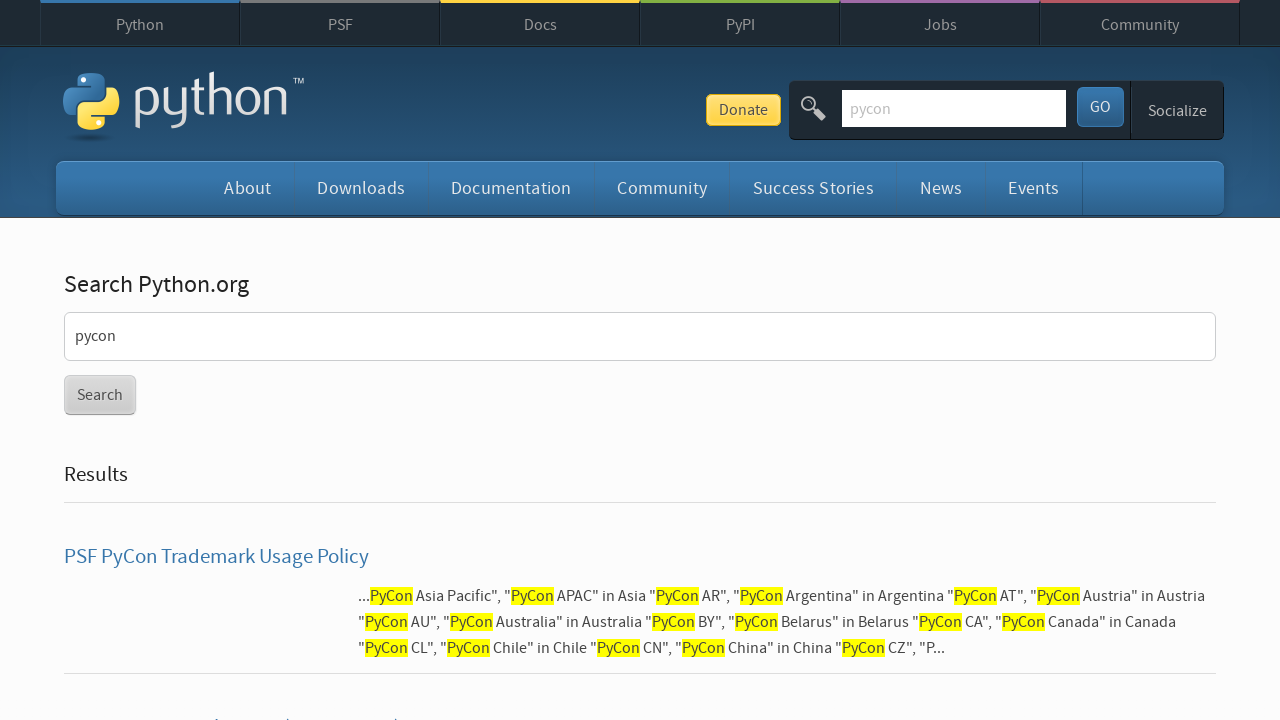

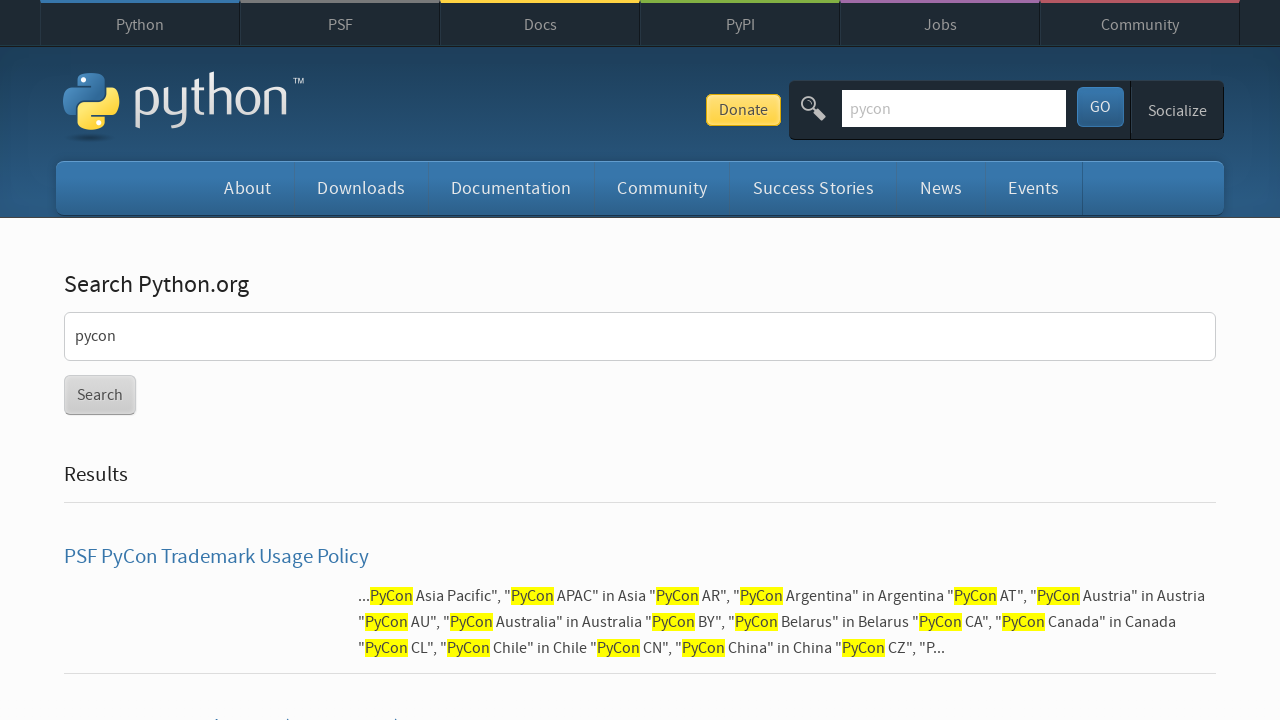